Tests working with nested/child iframes by filling text in frame_3 and then interacting with a radio button inside a child frame within frame_3.

Starting URL: https://ui.vision/demo/webtest/frames/

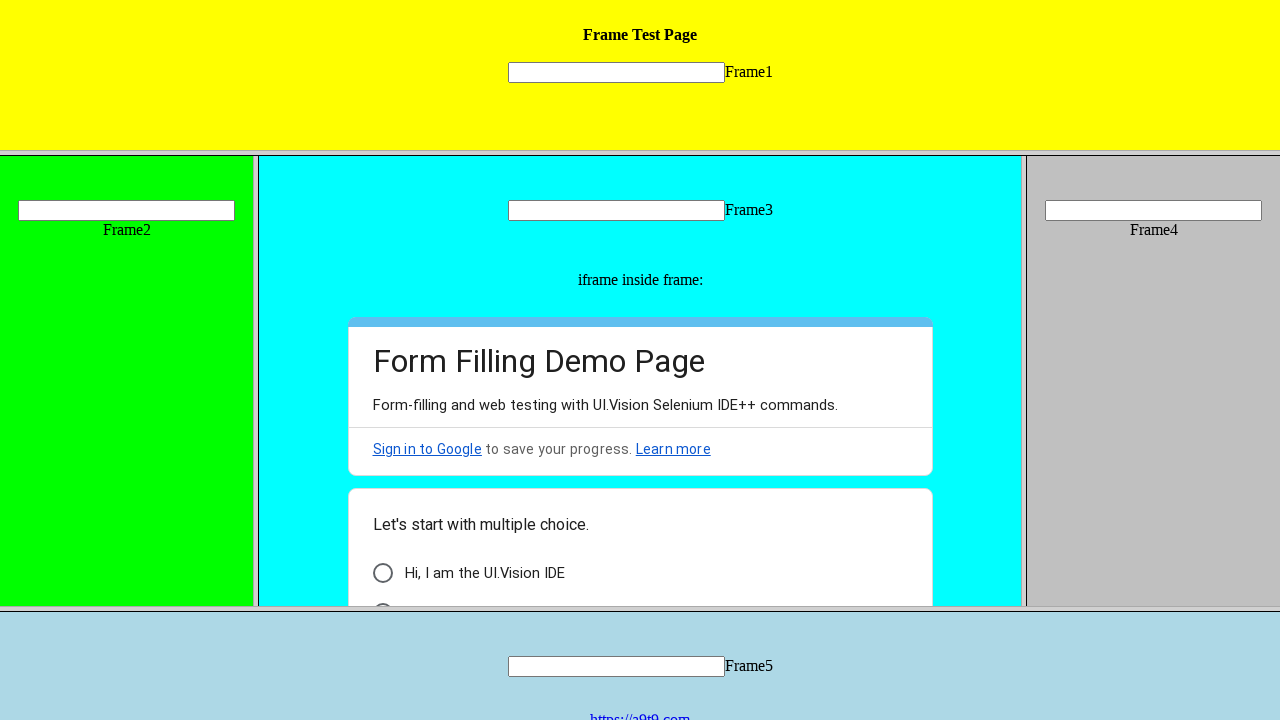

Located frame_3 by URL
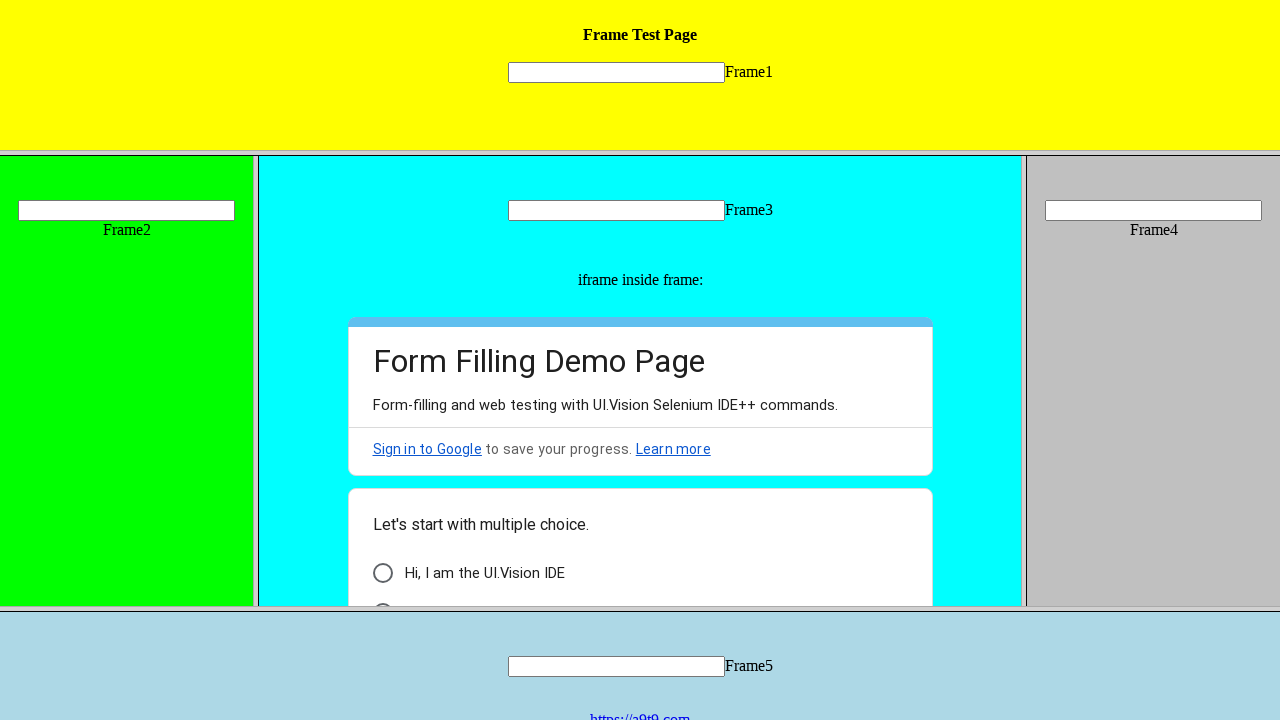

Filled 'ravi' in text field within frame_3 on [name='mytext3']
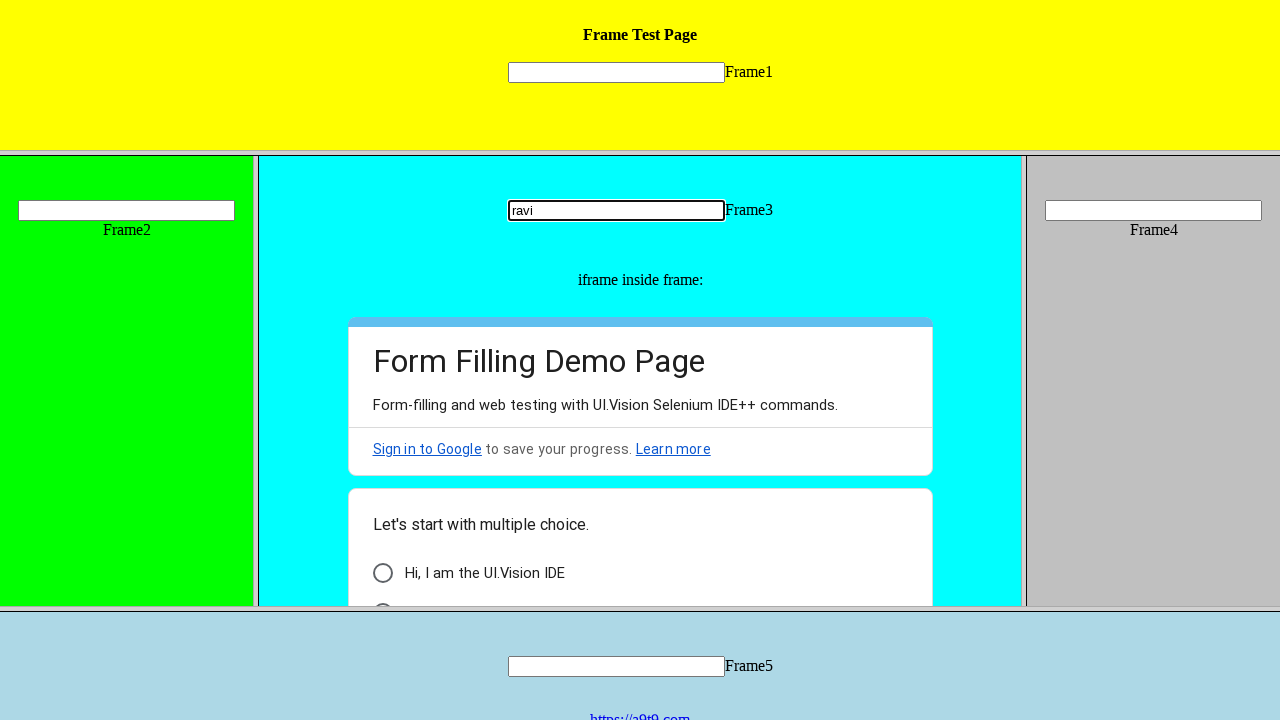

Retrieved 1 child frames from frame_3
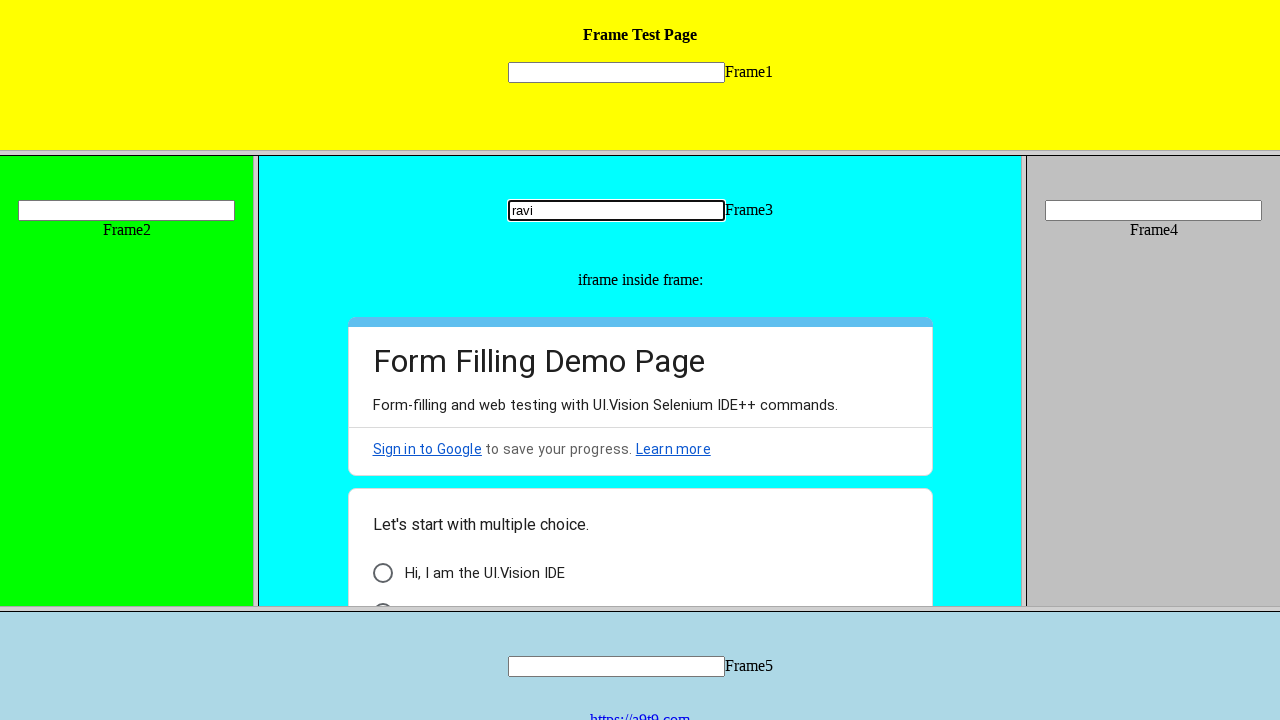

Located 'I am a human' radio button in child frame
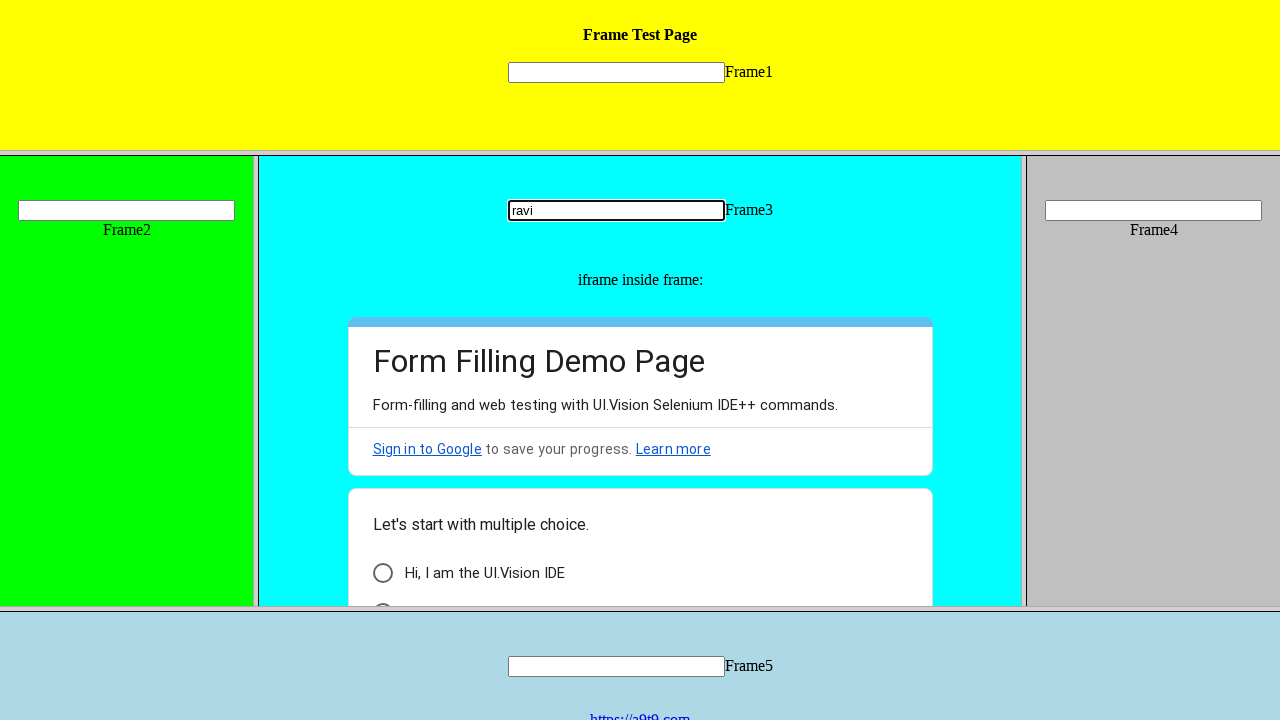

Checked 'I am a human' radio button at (382, 596) on internal:label="I am a human"i
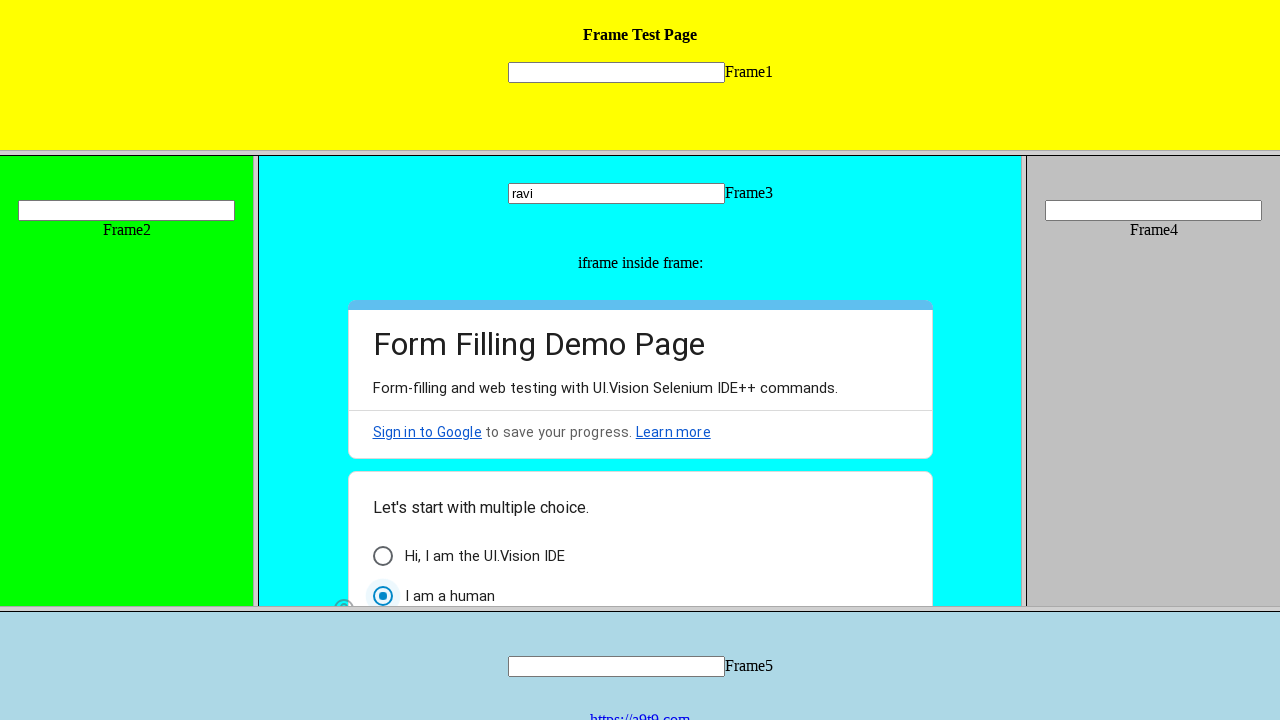

Verified radio button is checked
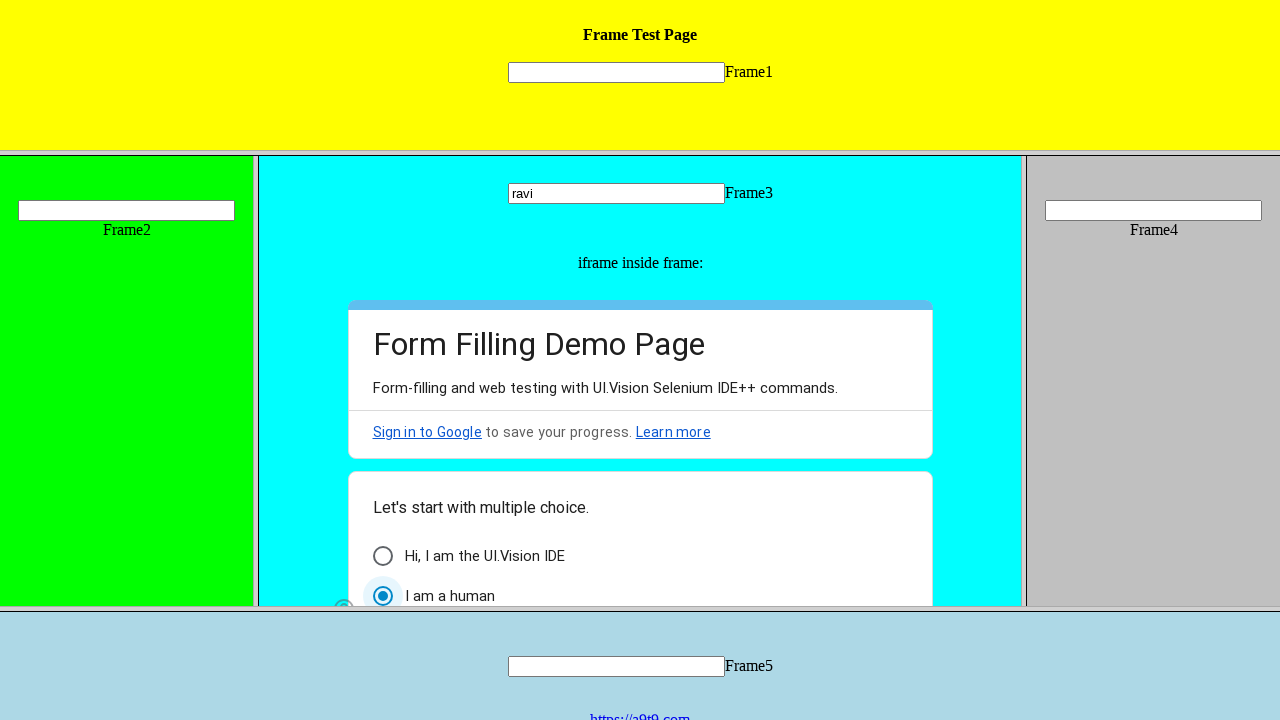

Waited 2 seconds for visual confirmation
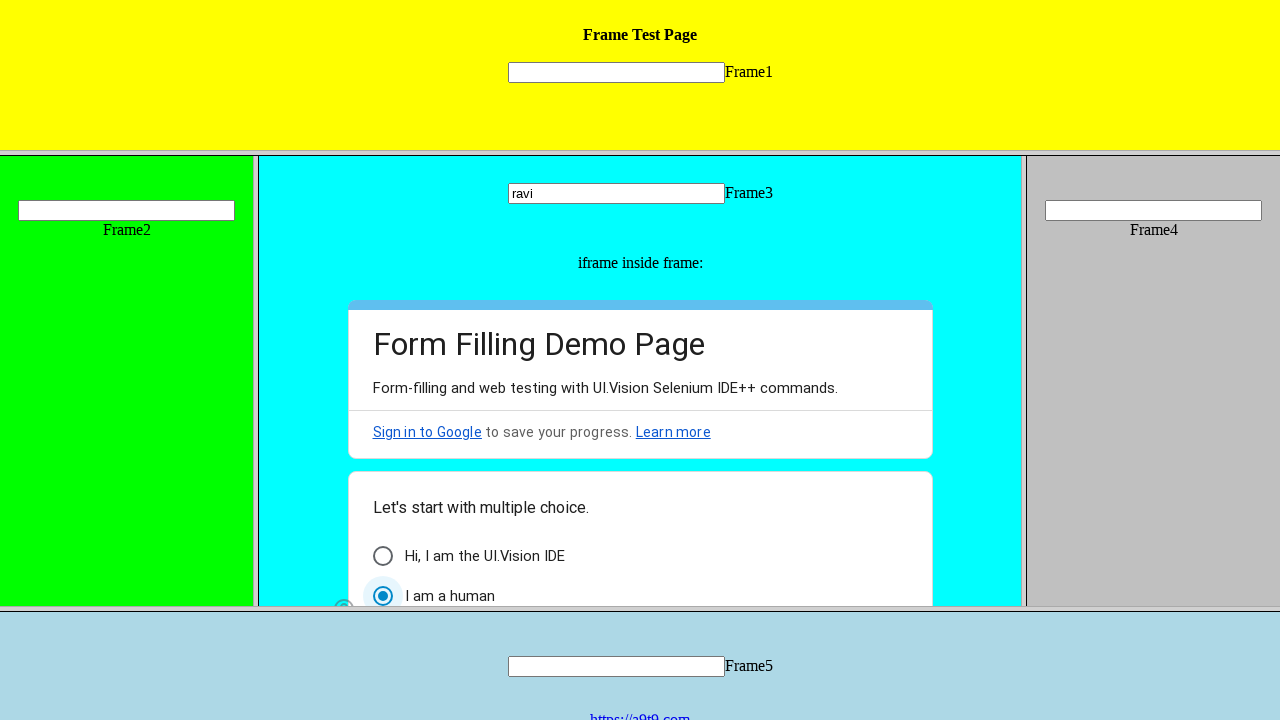

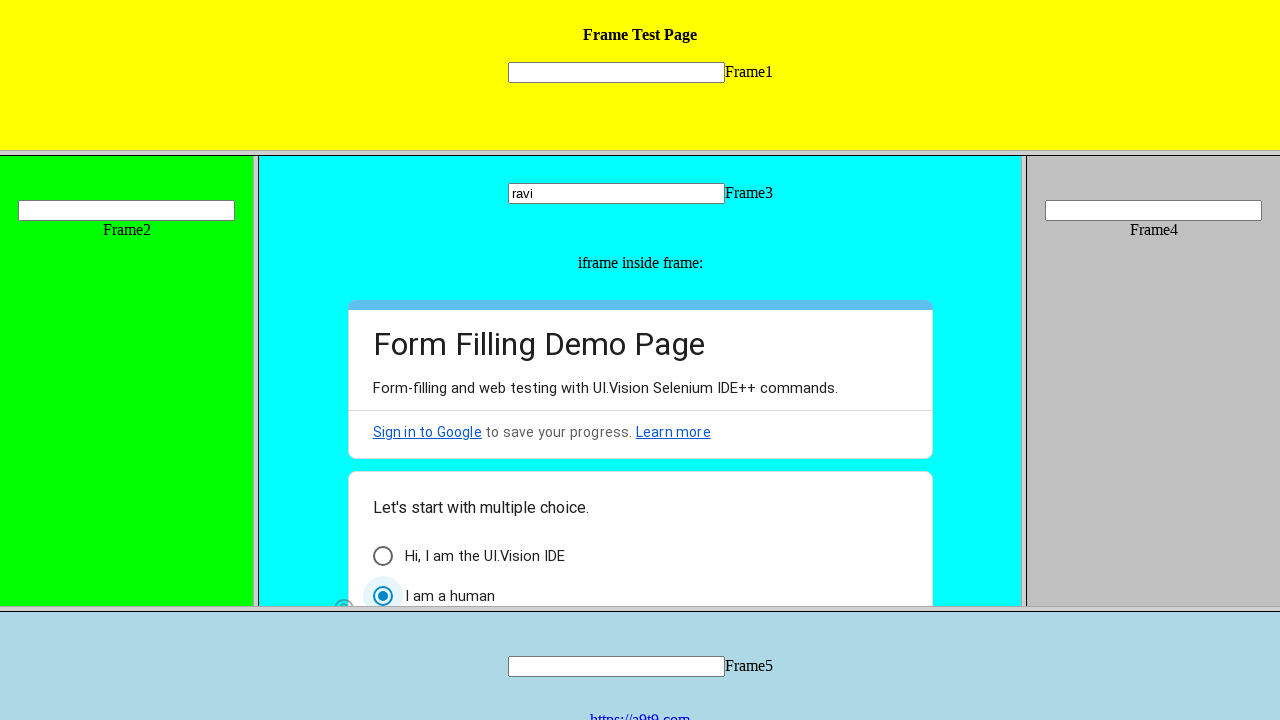